Demonstrates click-hold, move, and release mouse actions for drag operation

Starting URL: https://crossbrowsertesting.github.io/drag-and-drop

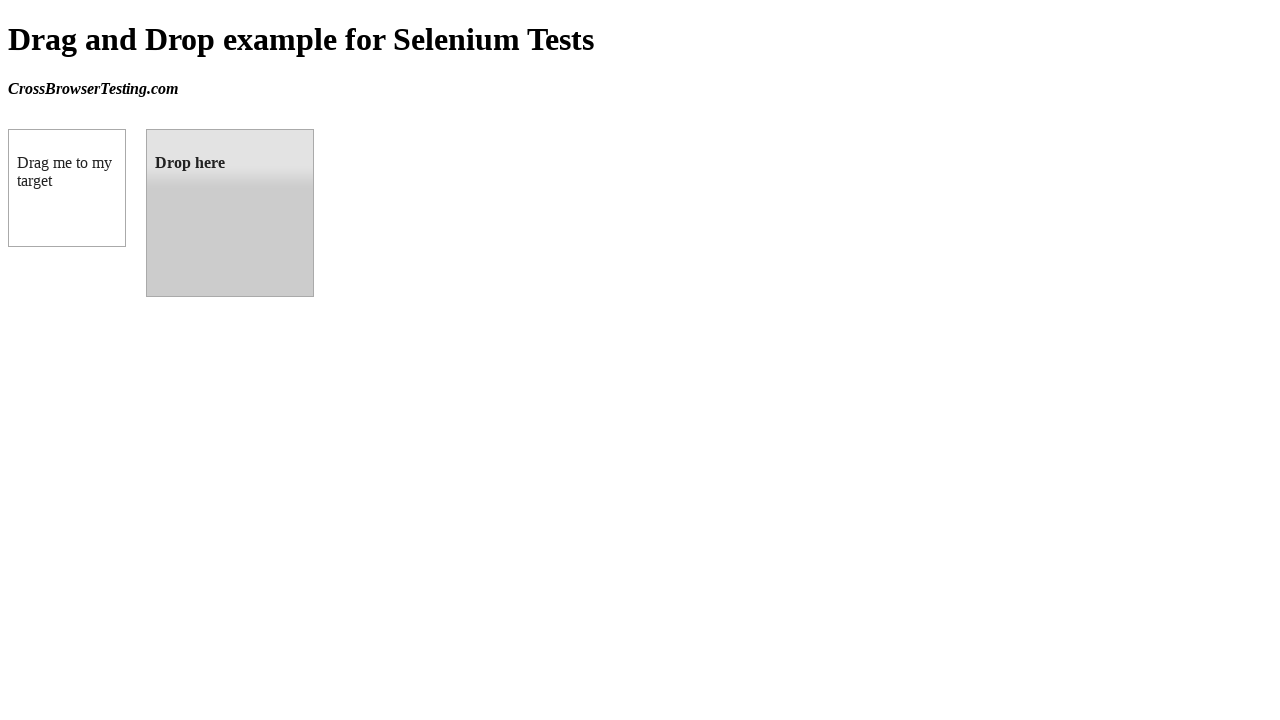

Located source element (draggable box A)
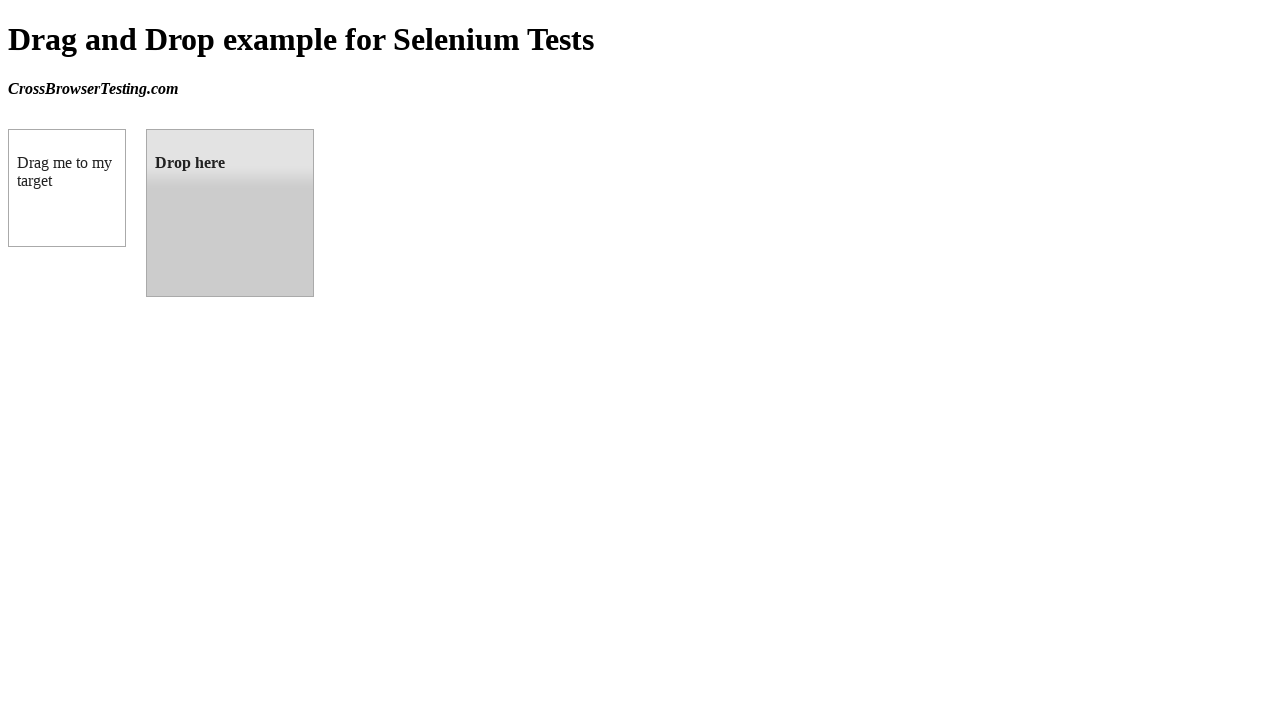

Located target element (droppable box B)
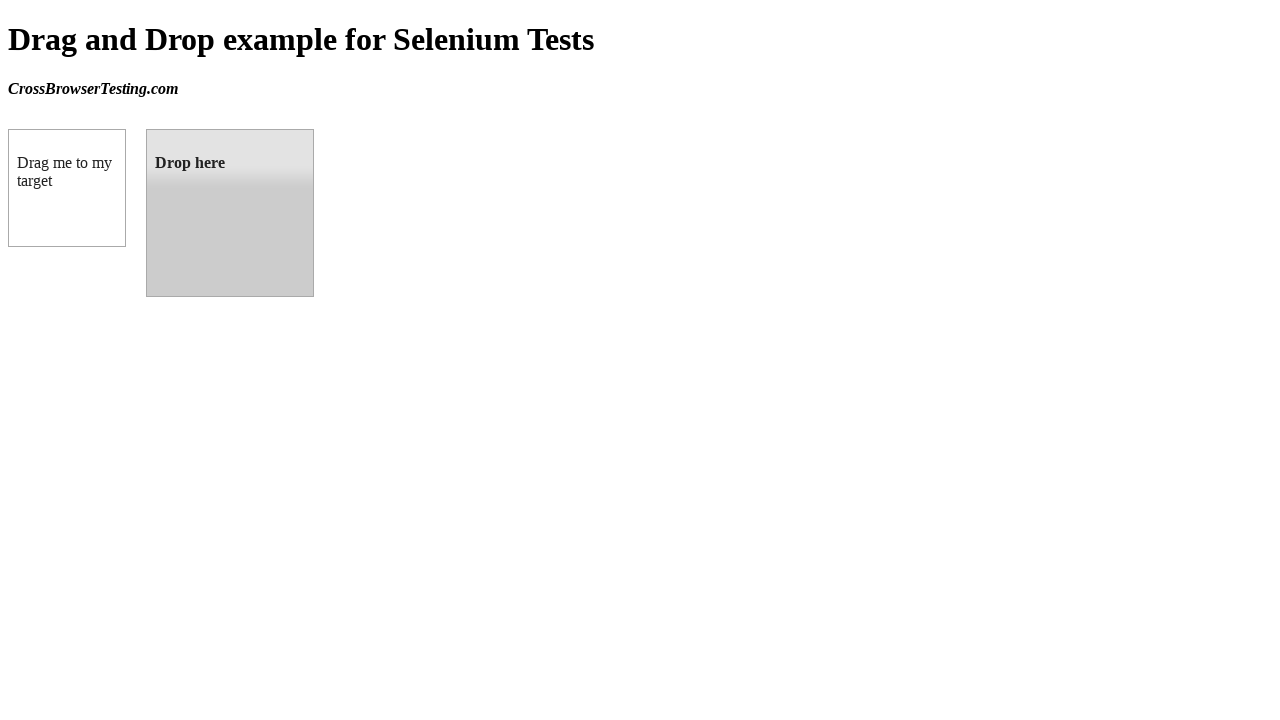

Retrieved bounding box for source element
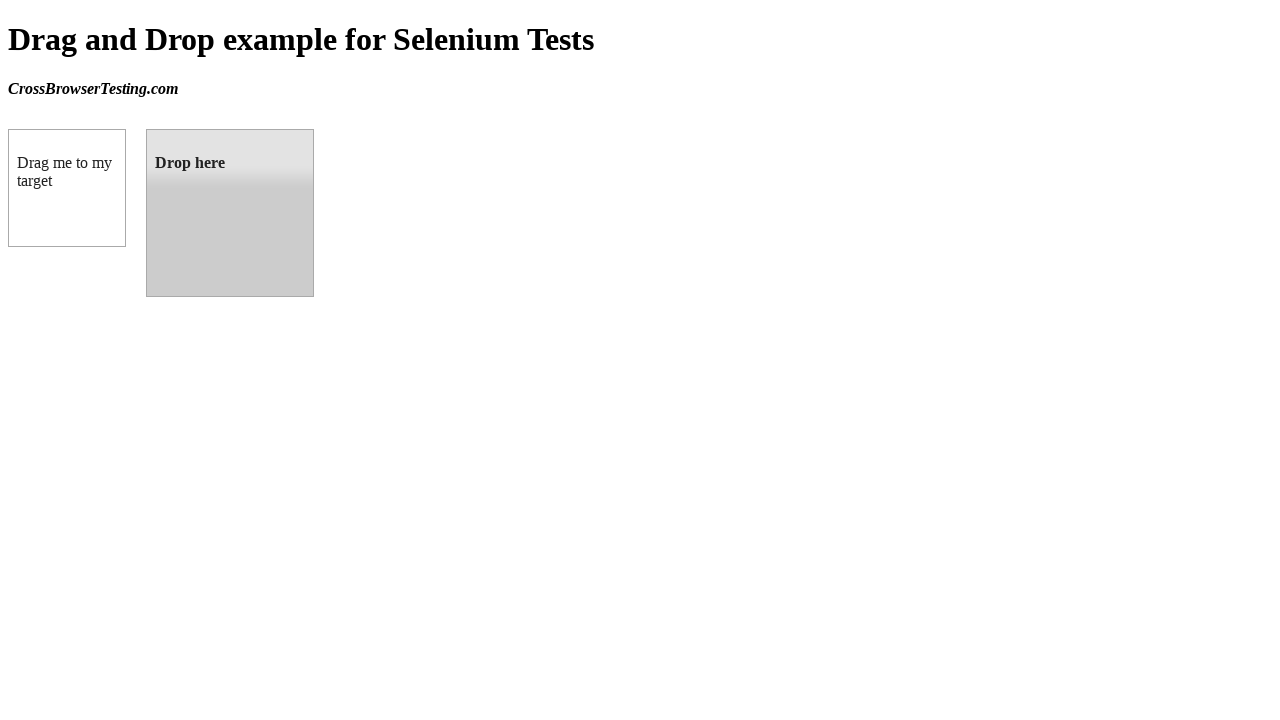

Retrieved bounding box for target element
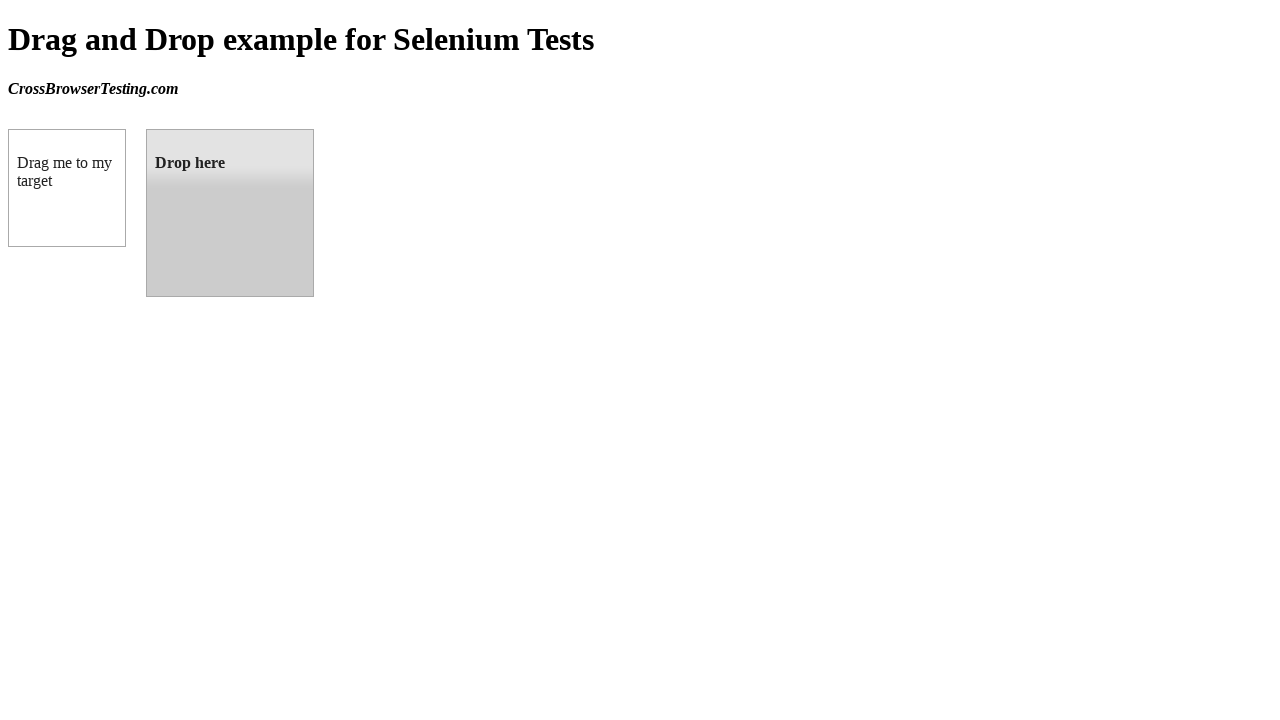

Moved mouse to center of source element at (67, 188)
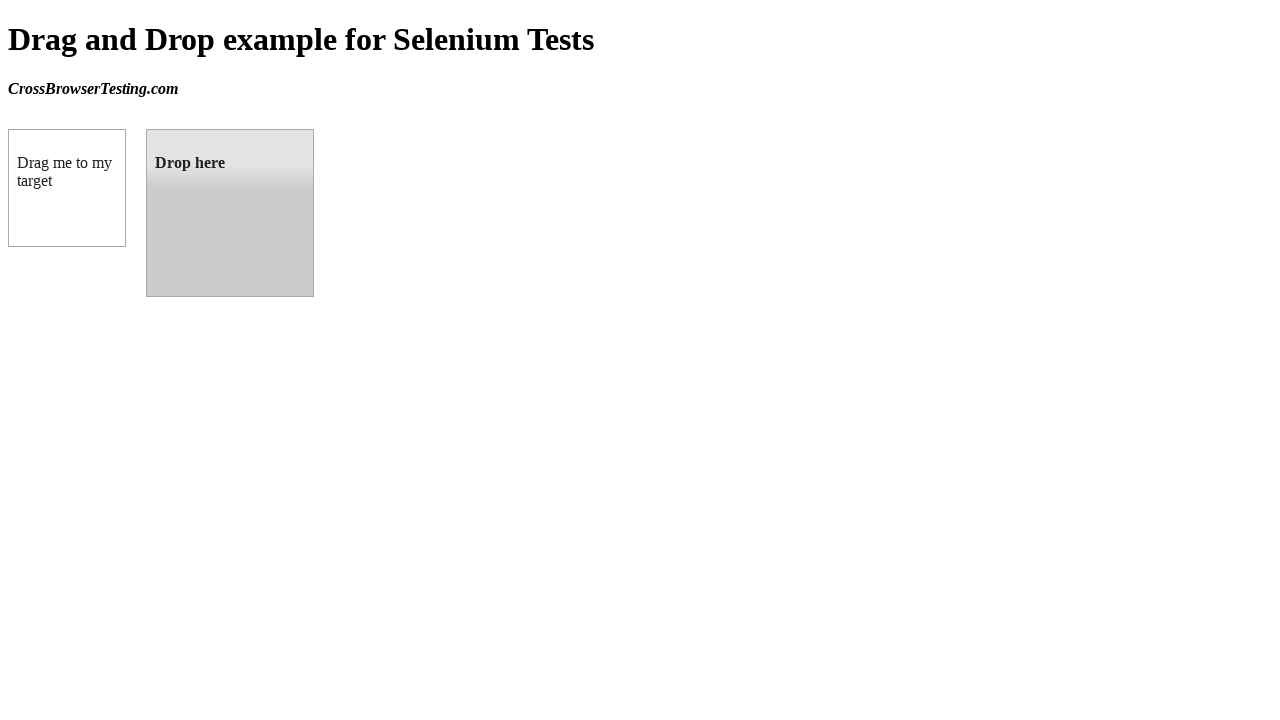

Pressed mouse button down (click-hold) at (67, 188)
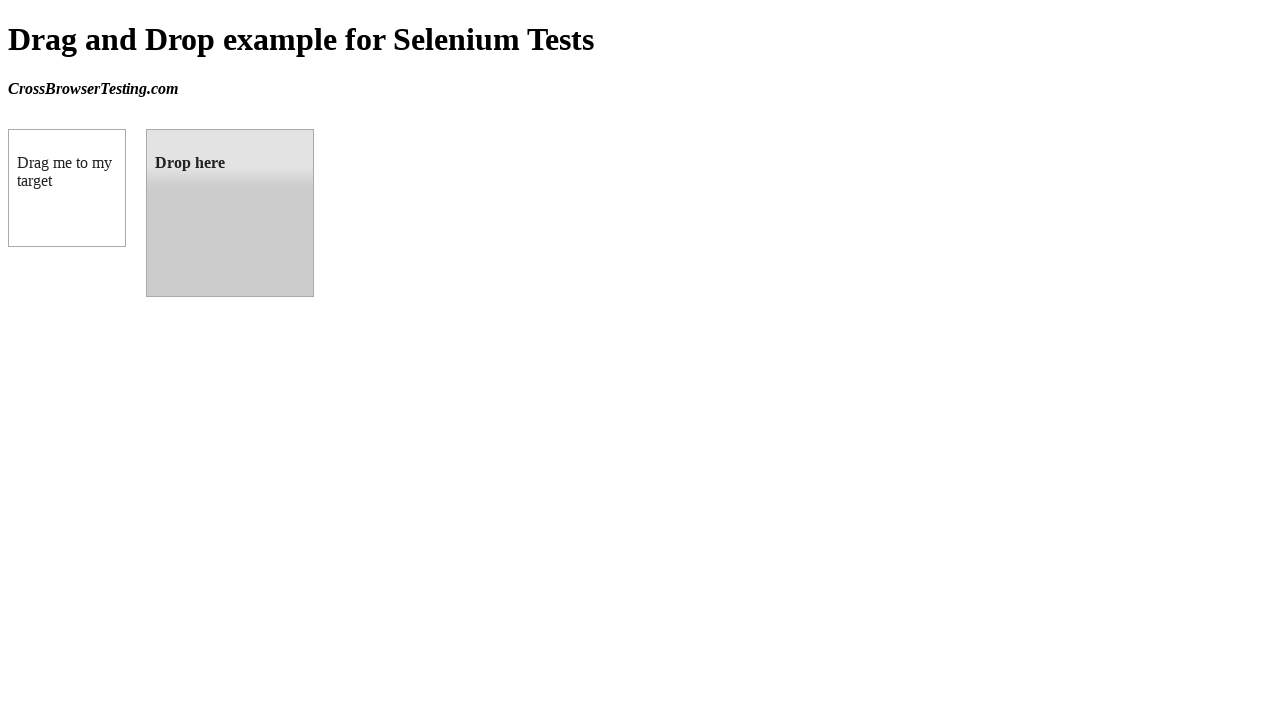

Dragged mouse to center of target element at (230, 213)
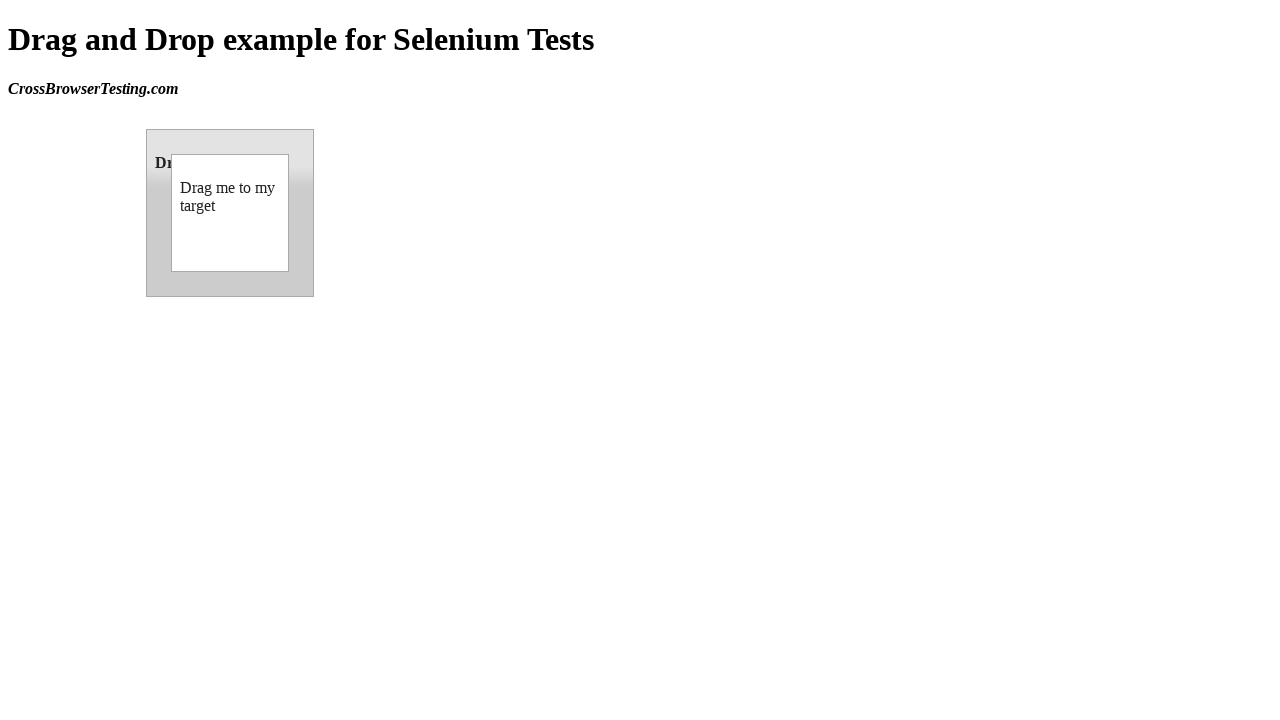

Released mouse button to complete drag-and-drop operation at (230, 213)
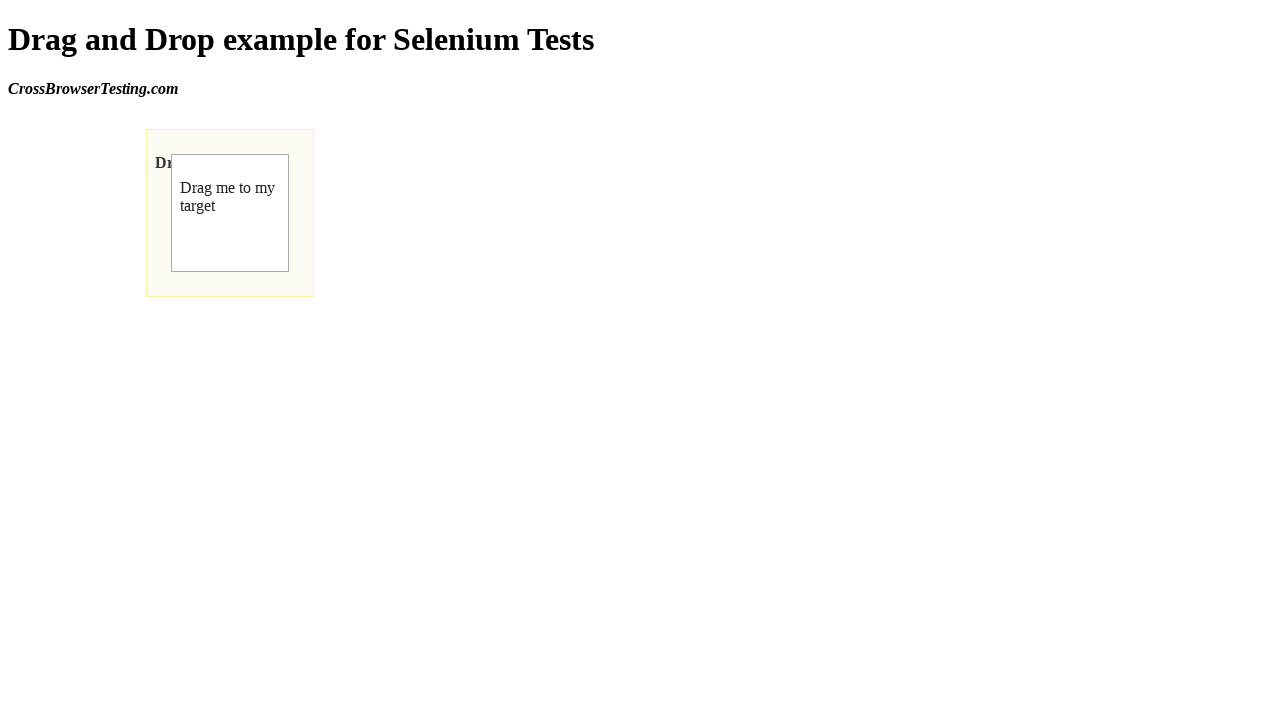

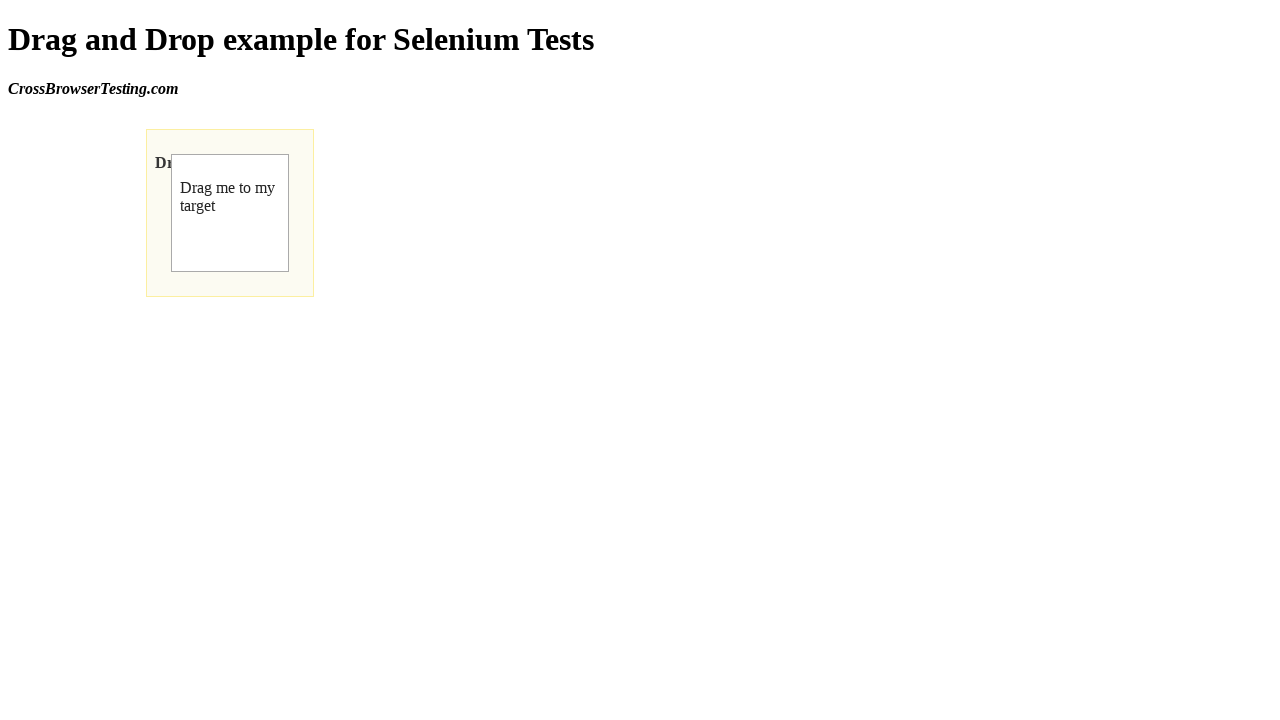